Tests implicit wait functionality by waiting for an element that appears after a delay on the dynamic properties page

Starting URL: https://demoqa.com/dynamic-properties

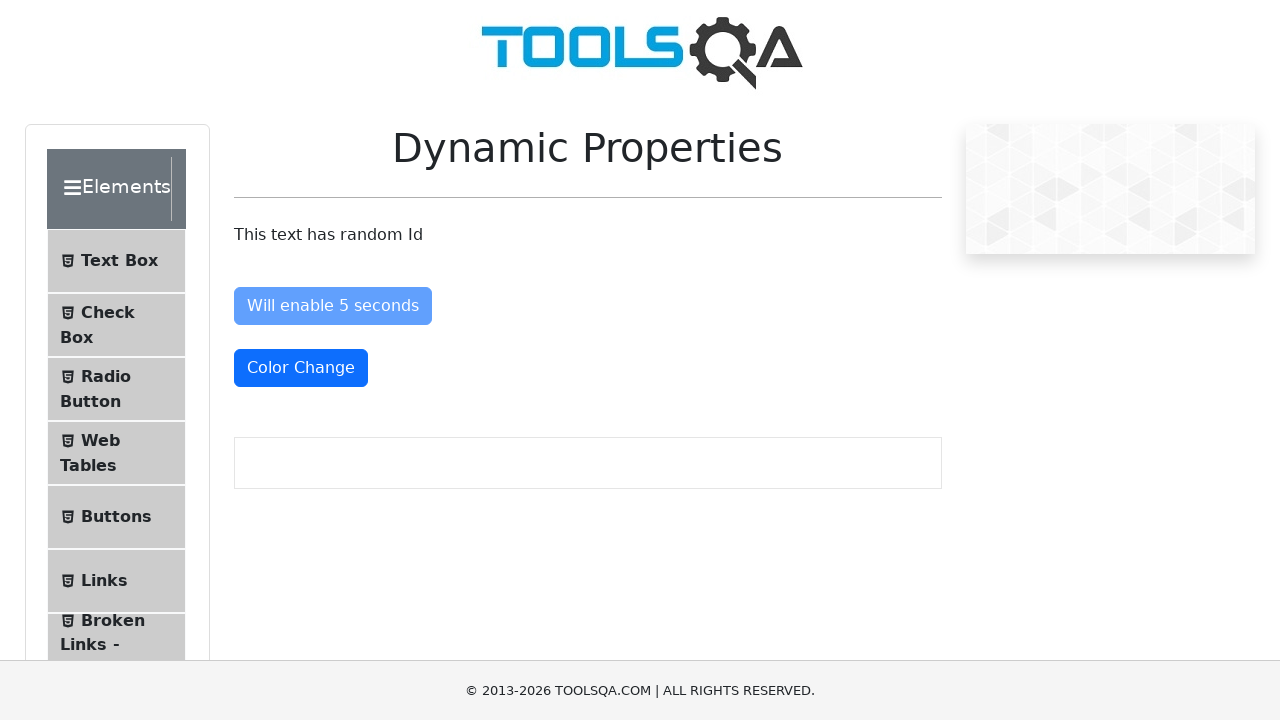

Waited for 'Visible After' button to appear after 5 second delay
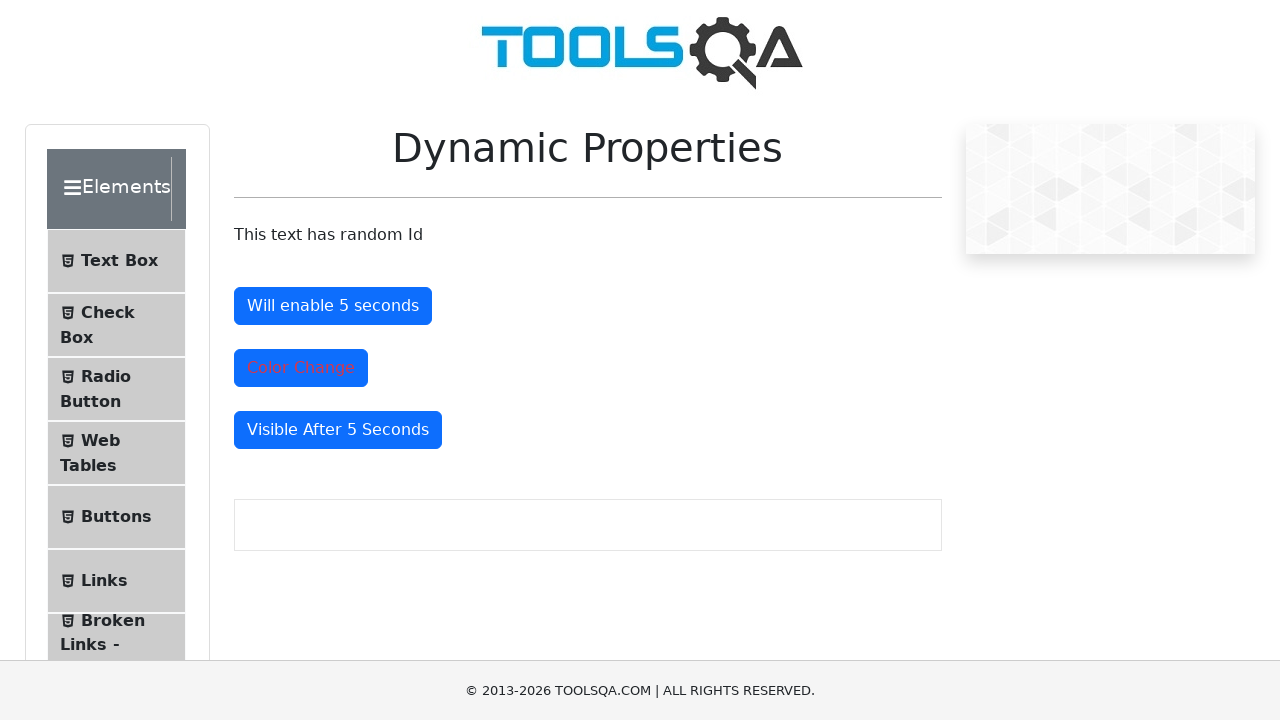

Located the 'Visible After' button element
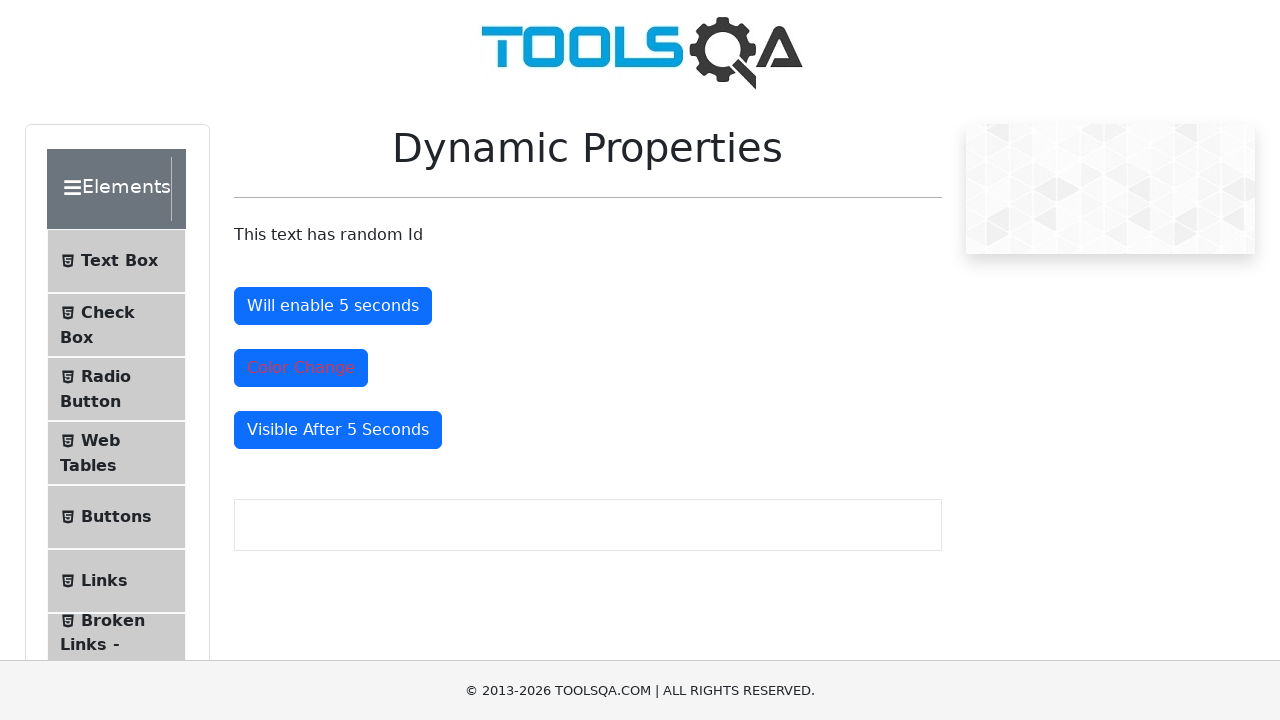

Verified that the 'Visible After' button is visible
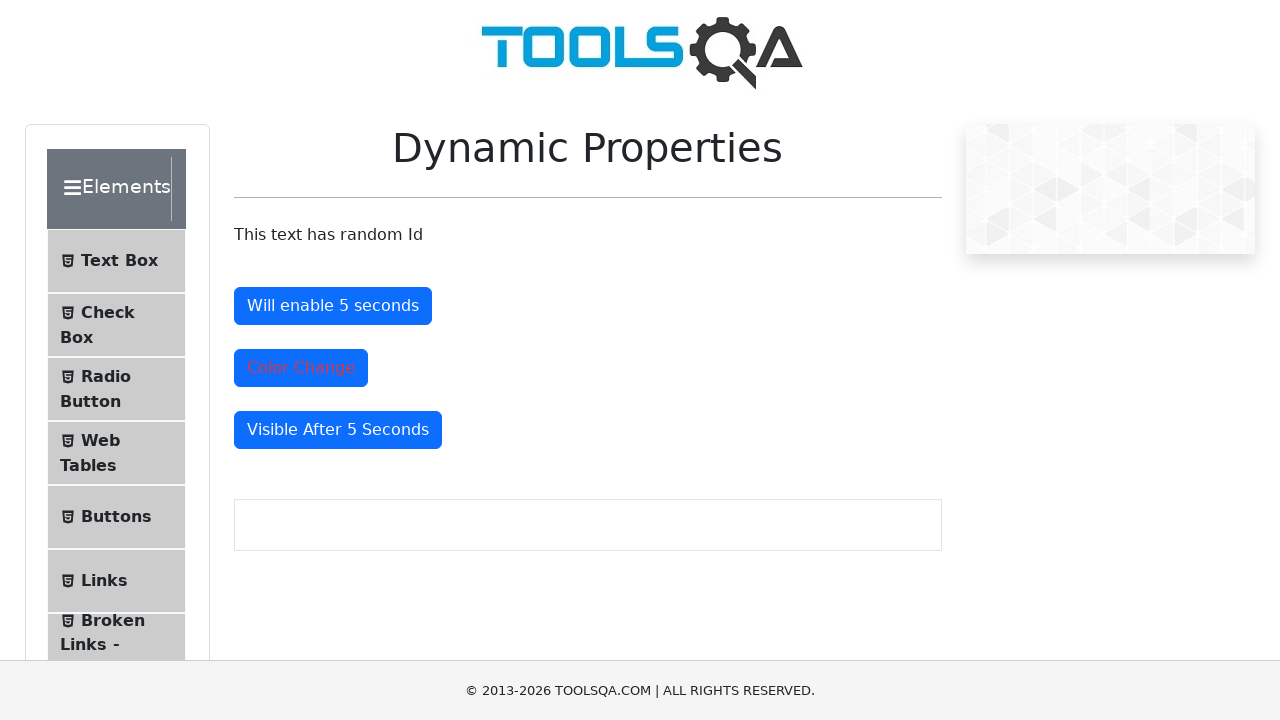

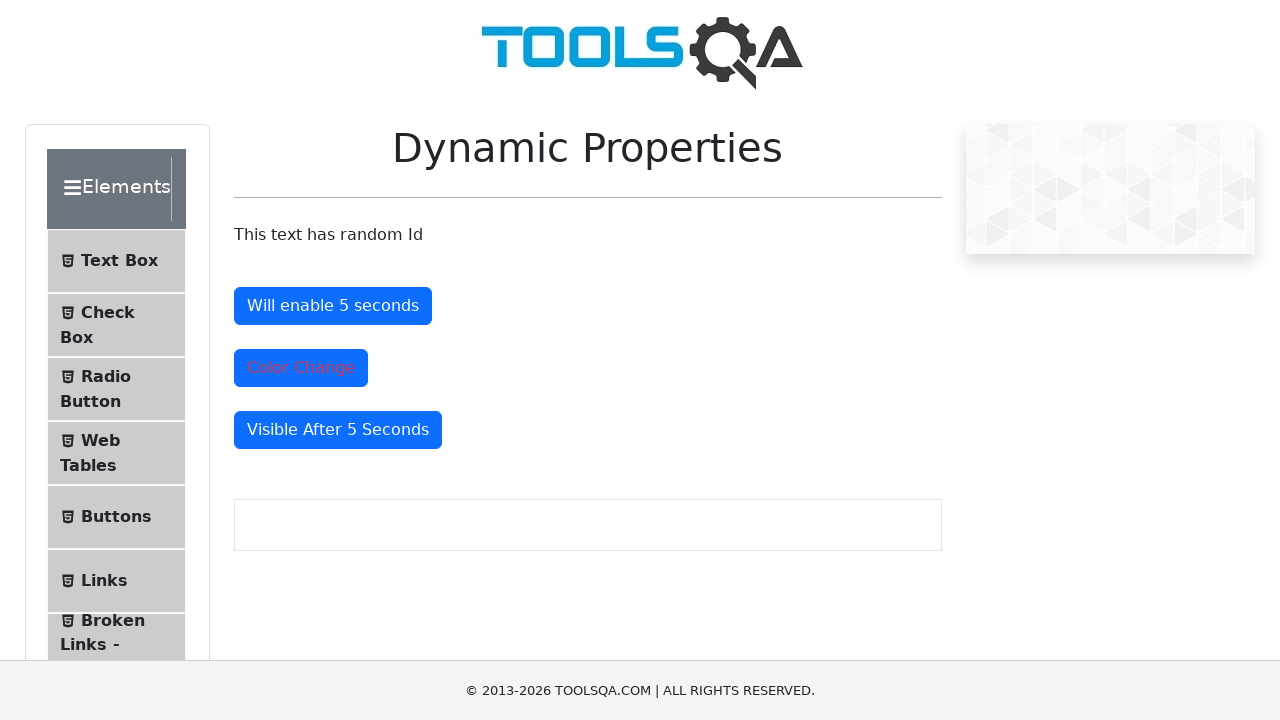